Tests mouse hover functionality by hovering over a "Mouse Hover" element to reveal a dropdown menu, then clicking the "Reload" link option

Starting URL: https://rahulshettyacademy.com/AutomationPractice/

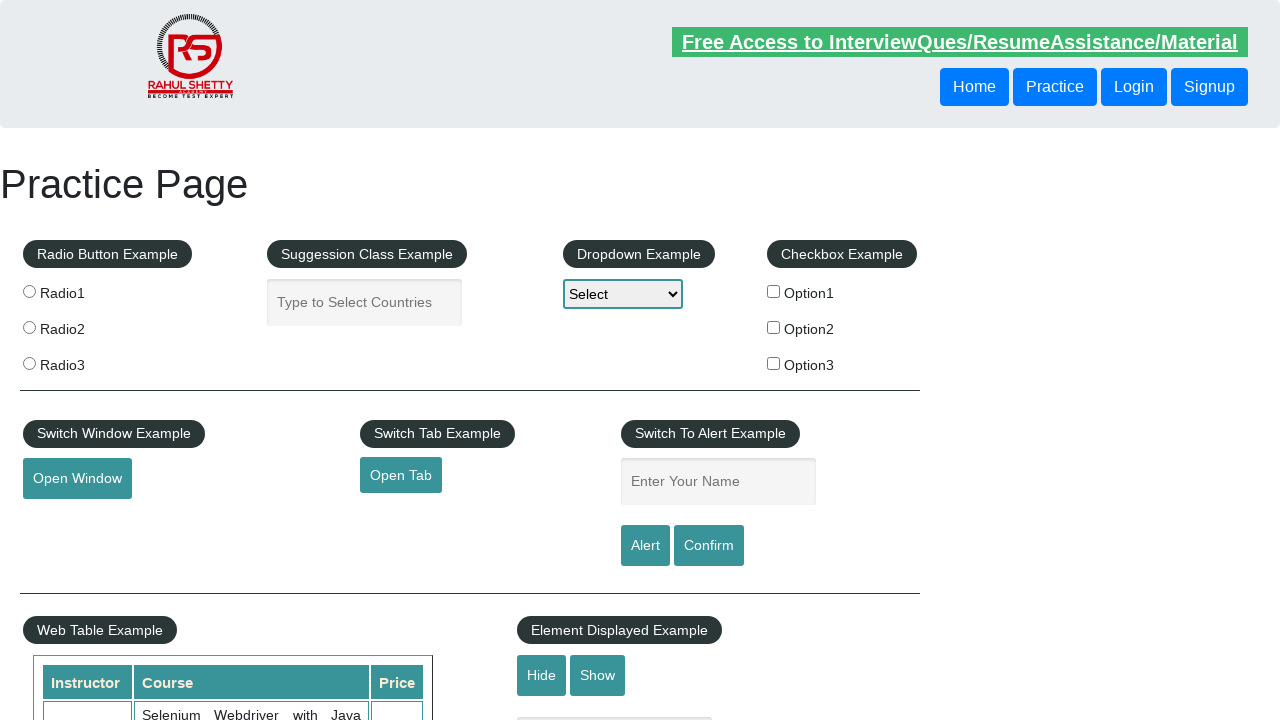

Navigated to AutomationPractice test page
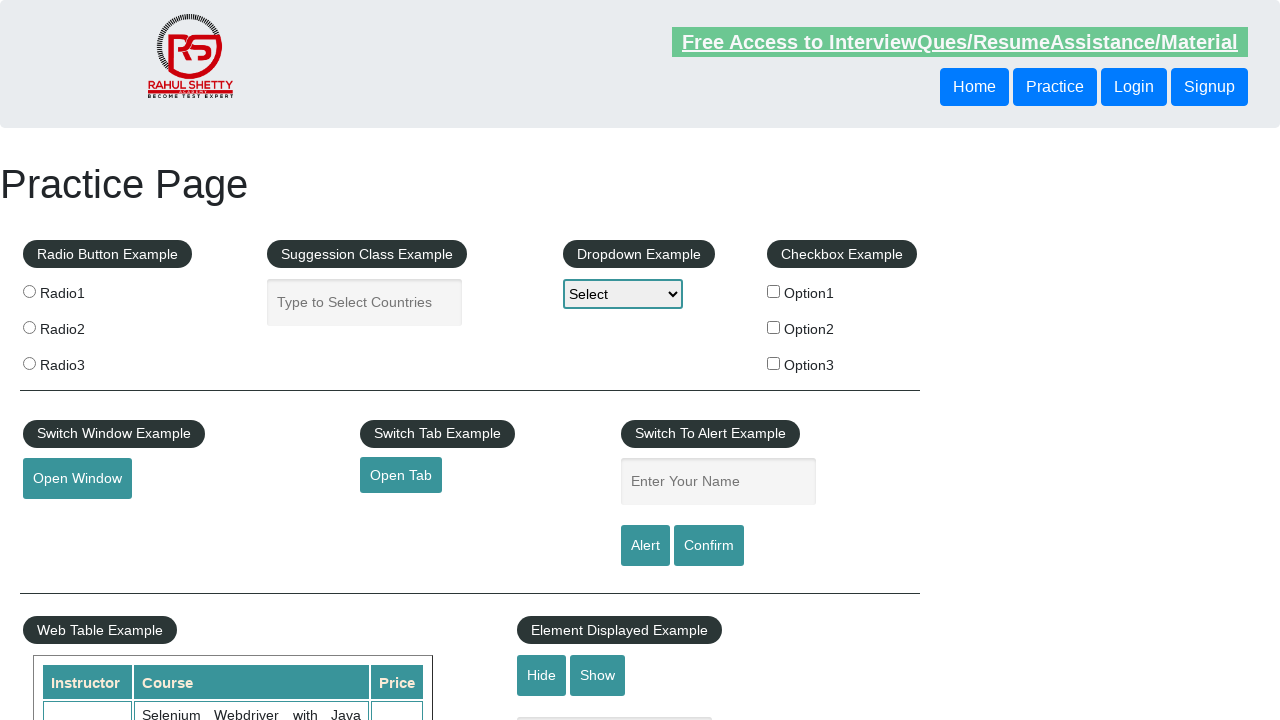

Hovered over Mouse Hover element to reveal dropdown menu at (83, 361) on #mousehover
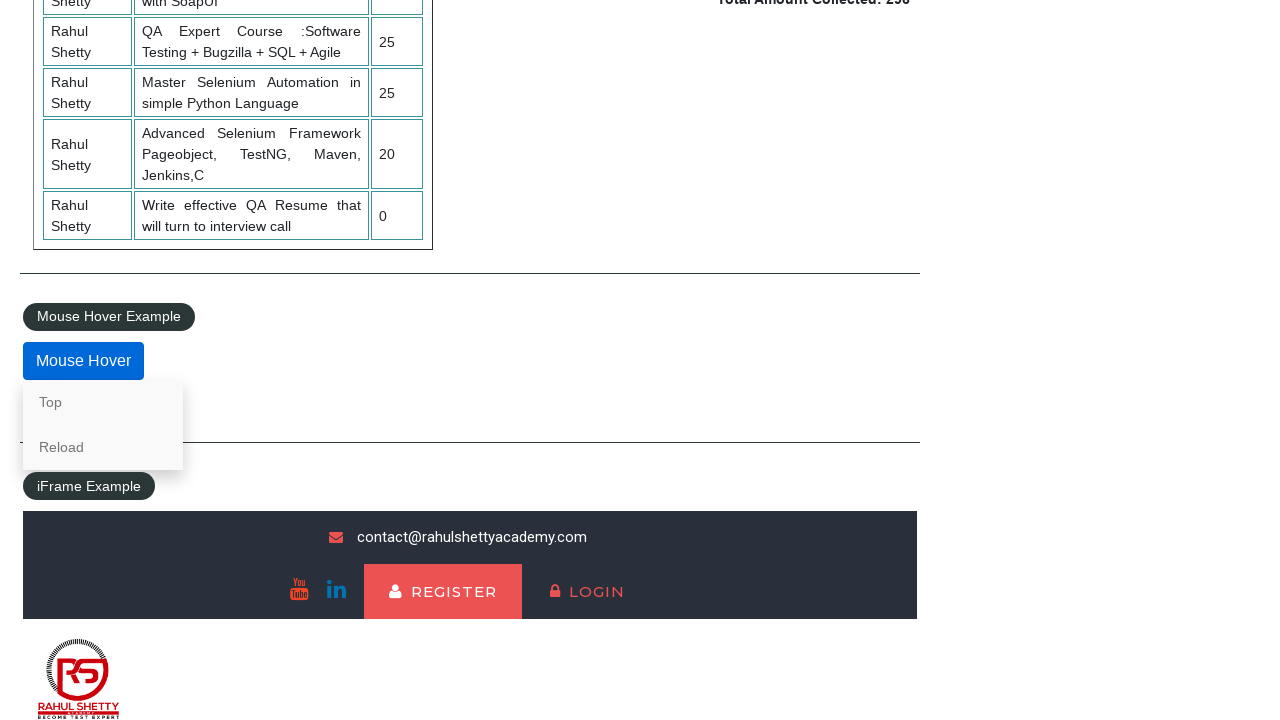

Clicked Reload link from the dropdown menu at (103, 447) on text=Reload
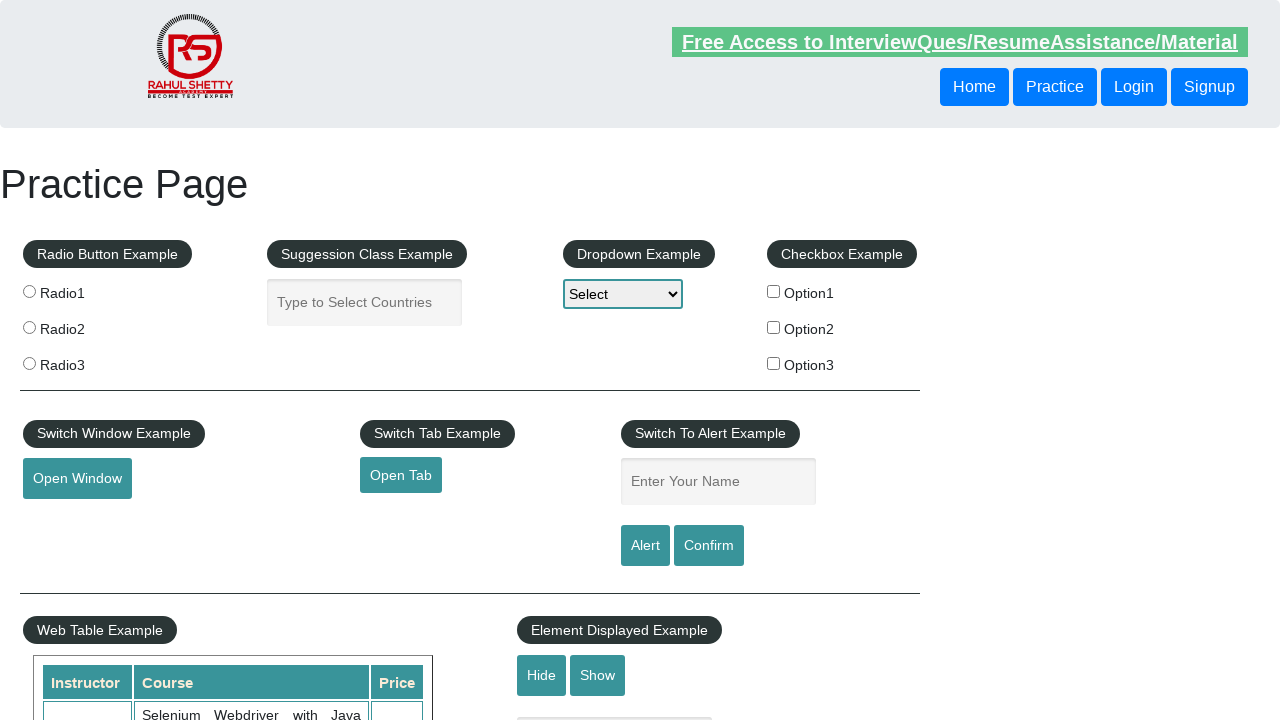

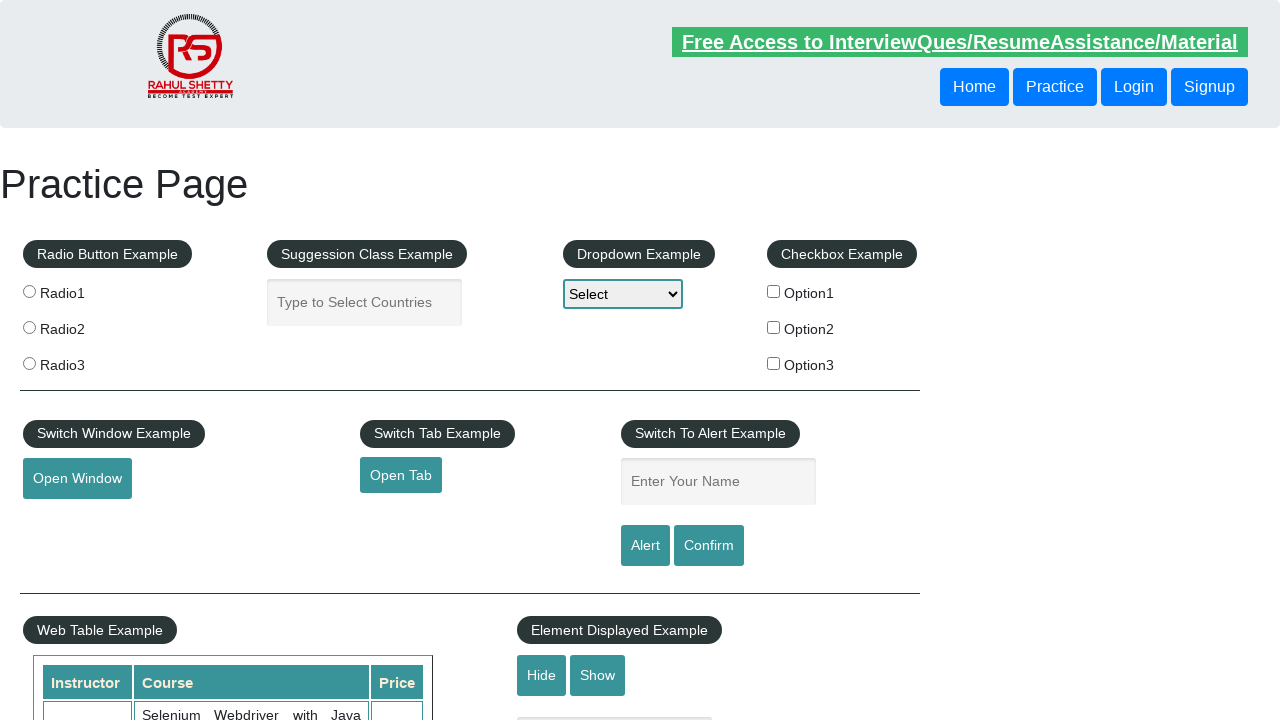